Tests a Todo application by checking existing items, adding new todo items, and toggling their completion status

Starting URL: https://lambdatest.github.io/sample-todo-app/

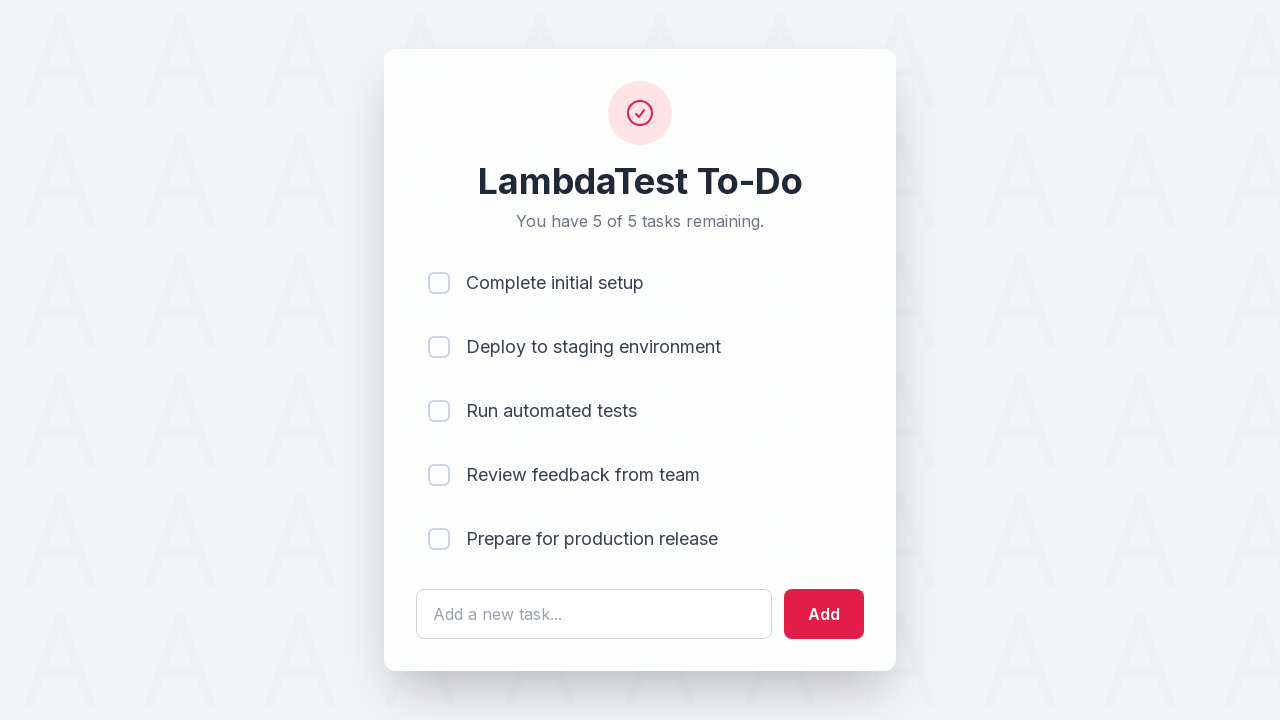

Clicked checkbox for list item 1 at (439, 283) on input[name='li1']
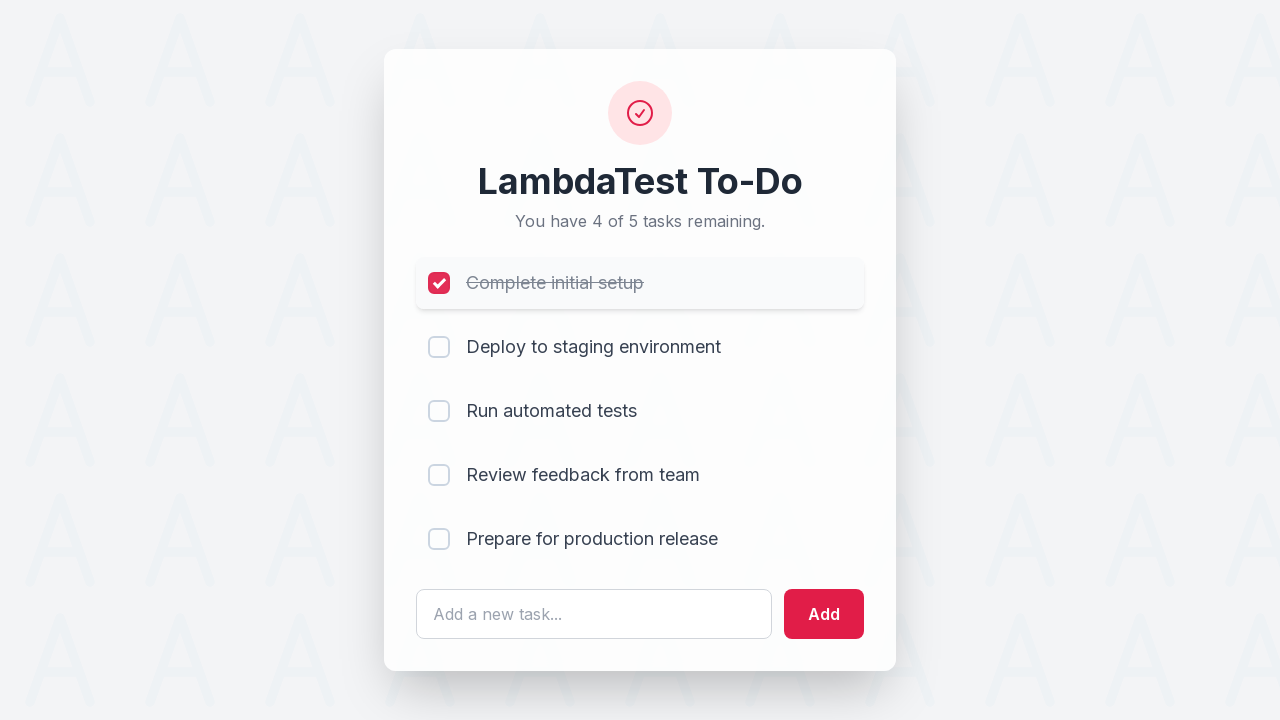

Clicked checkbox for list item 2 at (439, 347) on input[name='li2']
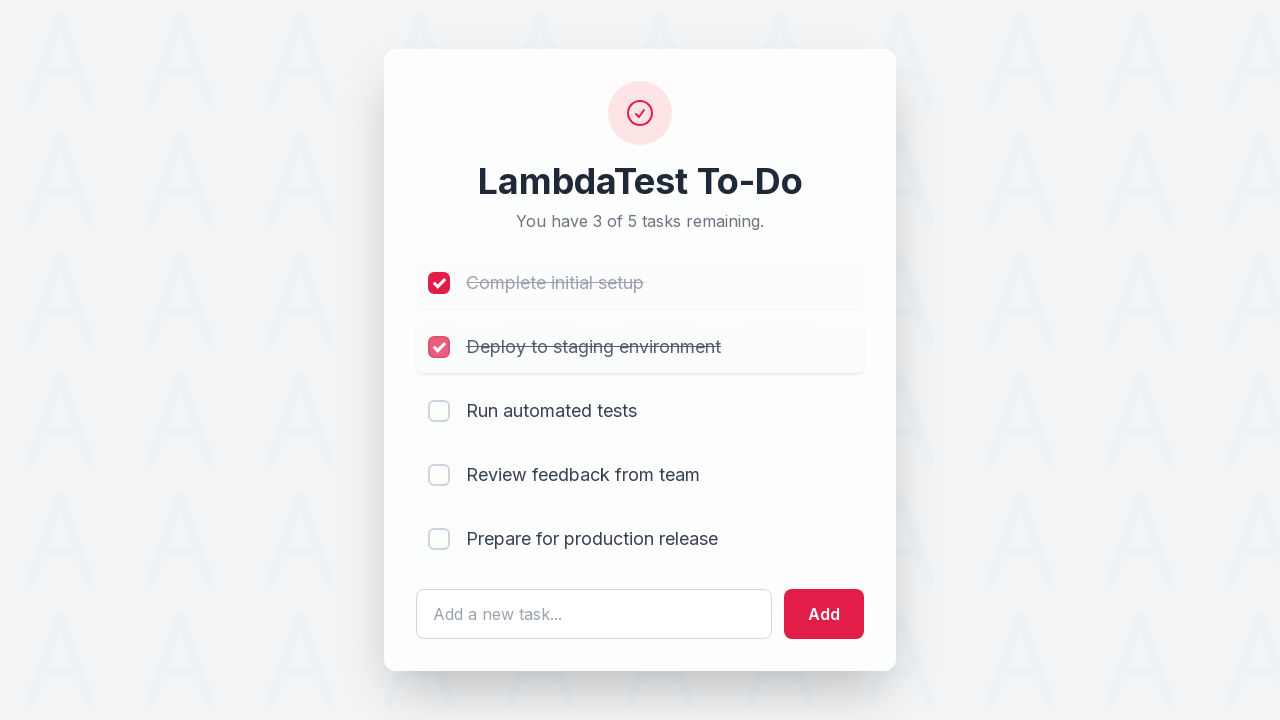

Clicked checkbox for list item 3 at (439, 411) on input[name='li3']
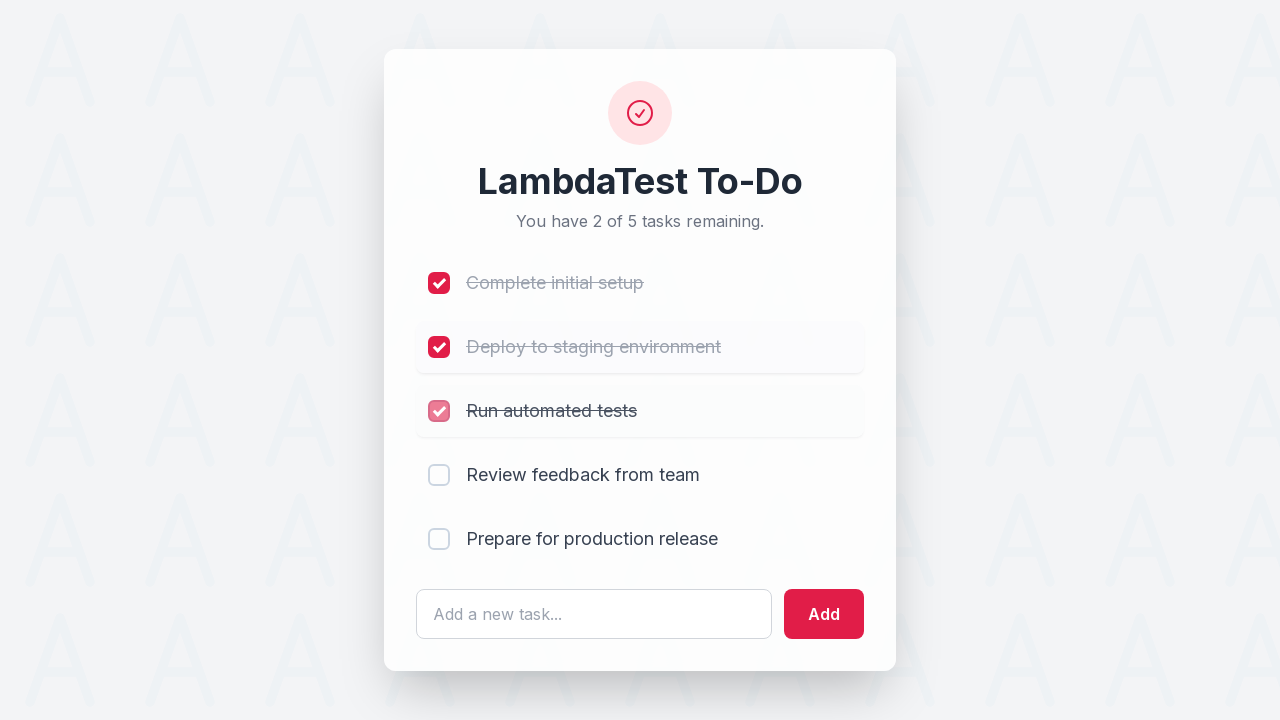

Clicked checkbox for list item 4 at (439, 475) on input[name='li4']
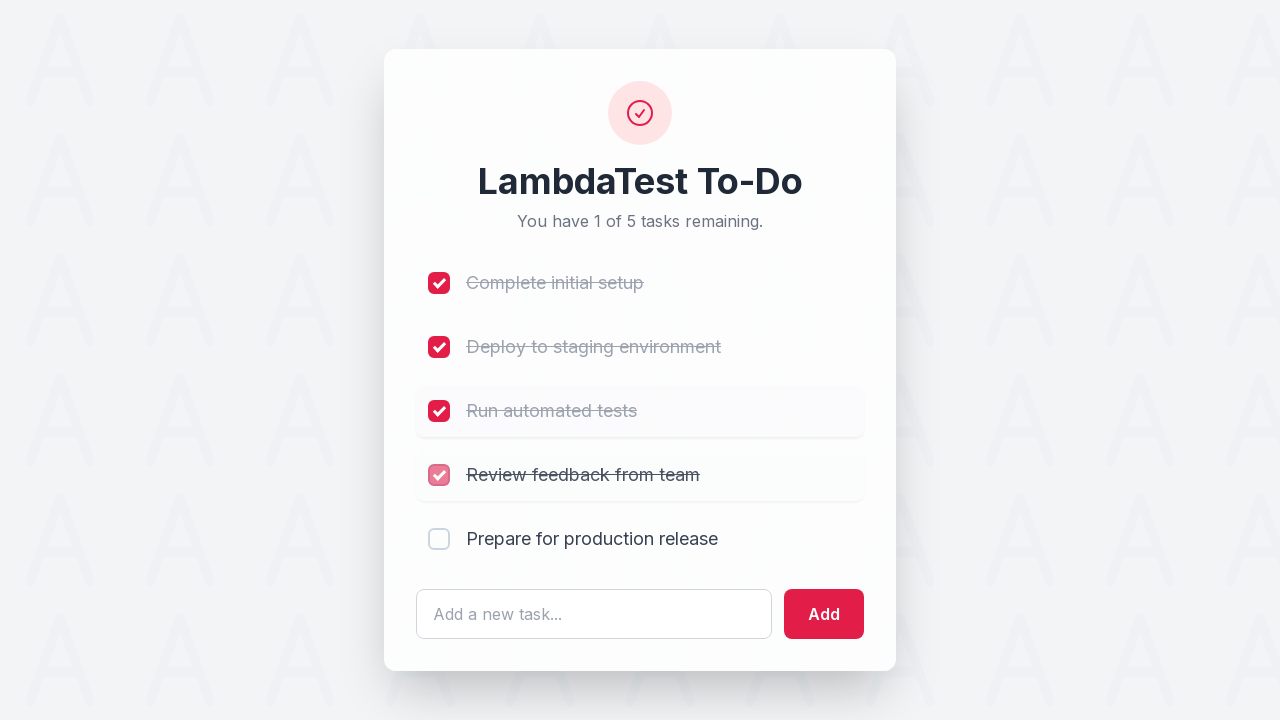

Filled todo input field with 'List Item 6' on #sampletodotext
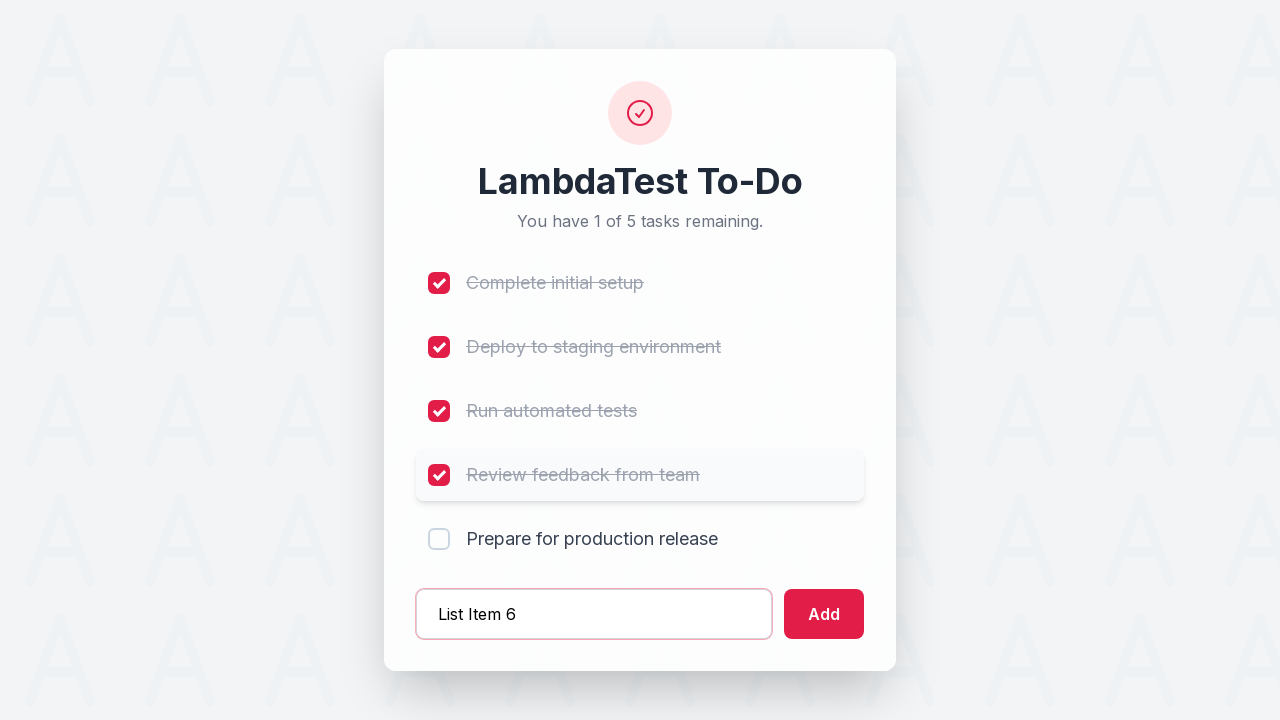

Clicked add button to create list item 6 at (824, 614) on #addbutton
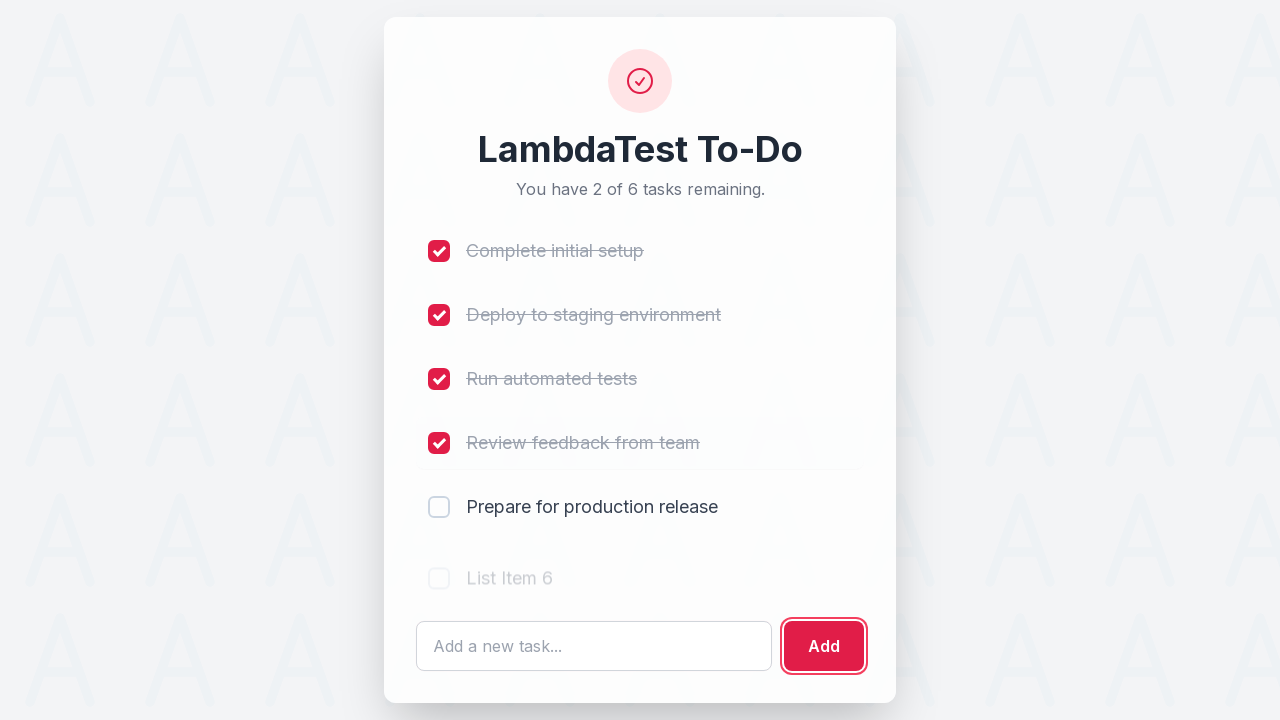

Filled todo input field with 'List Item 7' on #sampletodotext
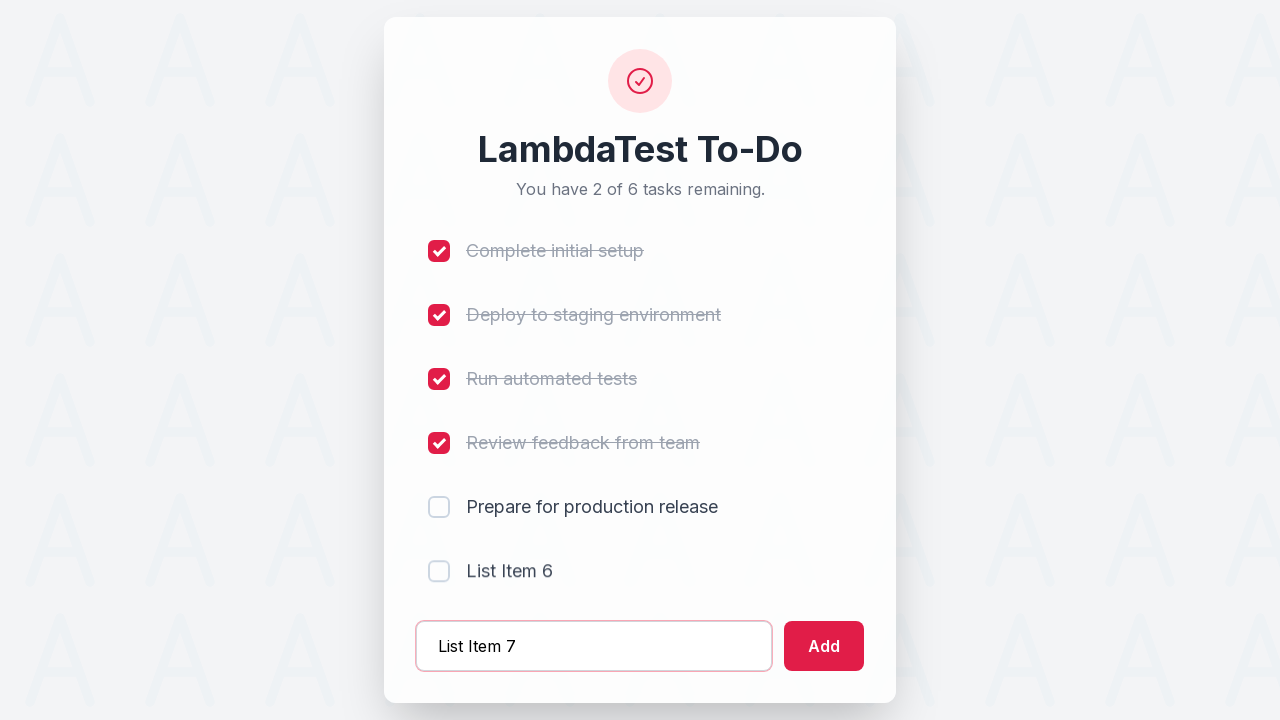

Clicked add button to create list item 7 at (824, 646) on #addbutton
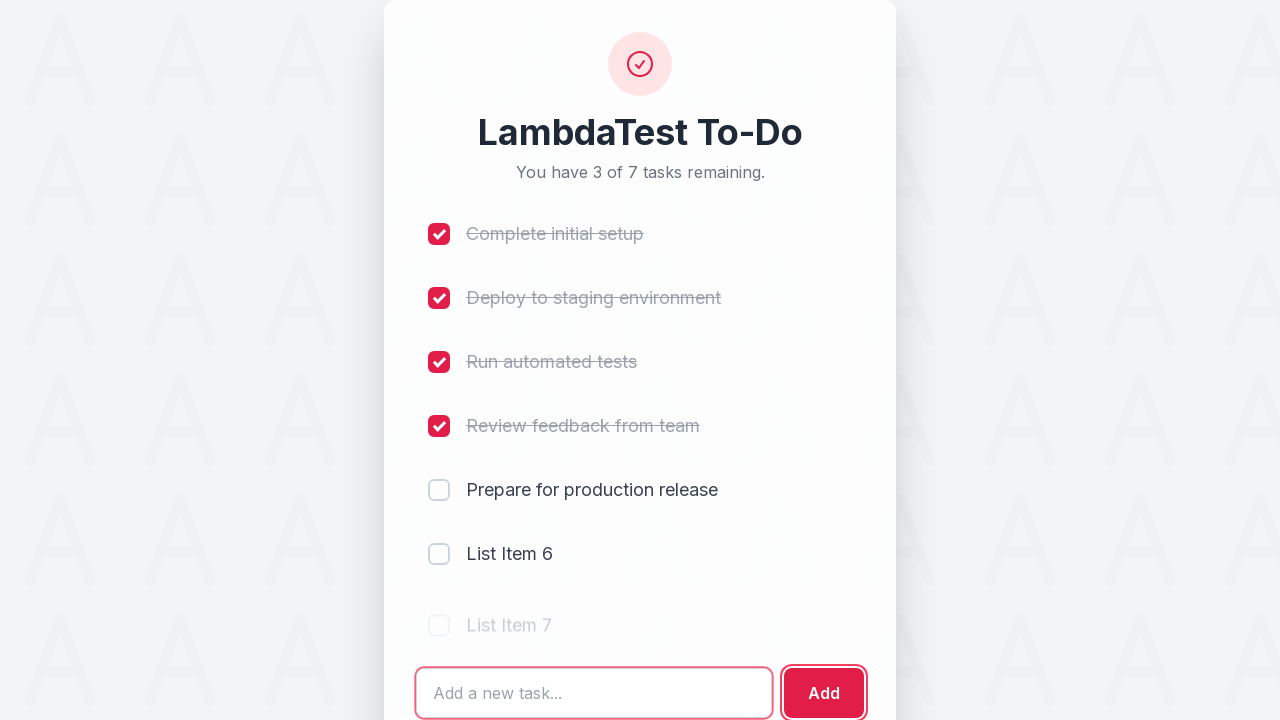

Filled todo input field with 'List Item 8' on #sampletodotext
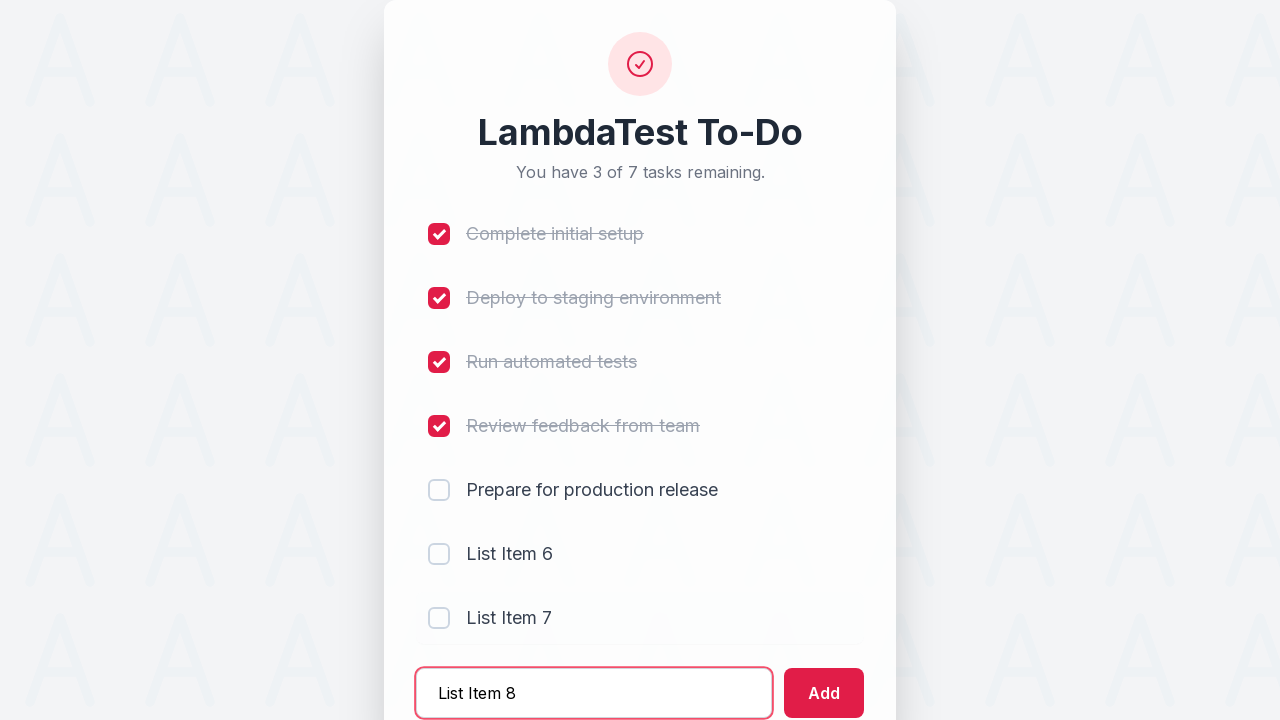

Clicked add button to create list item 8 at (824, 693) on #addbutton
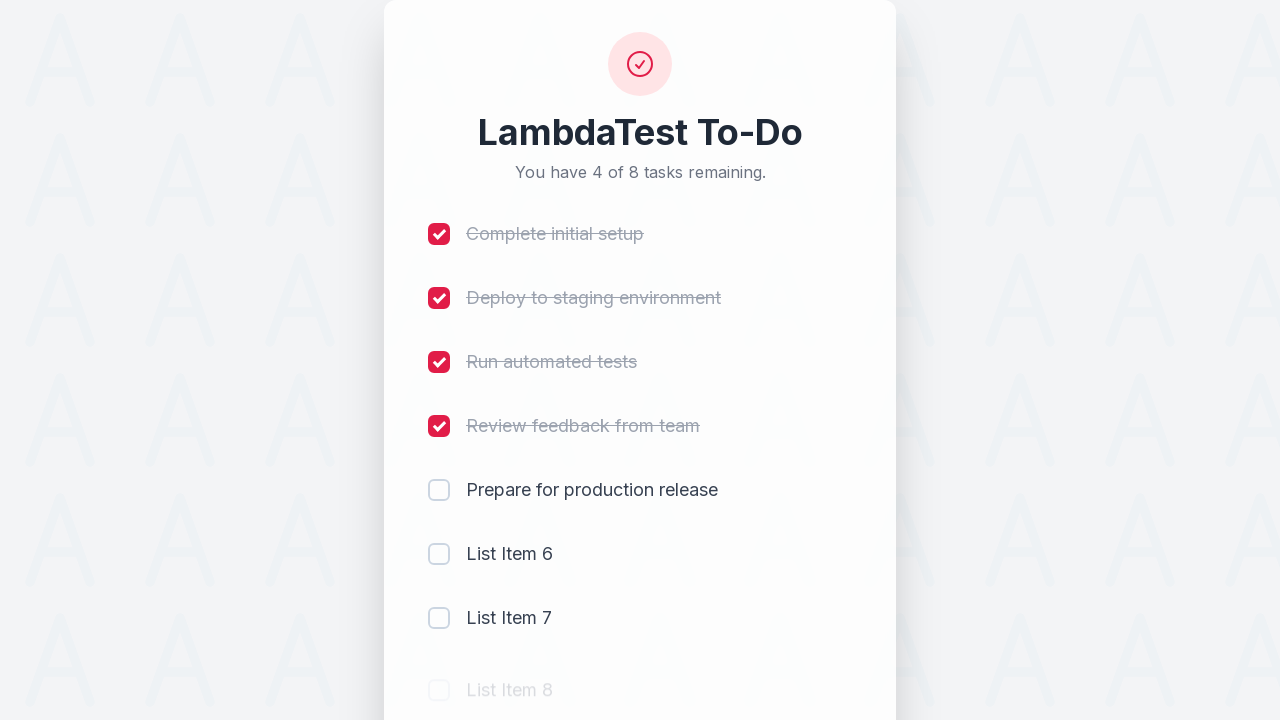

Unchecked list item 1 at (439, 234) on input[name='li1']
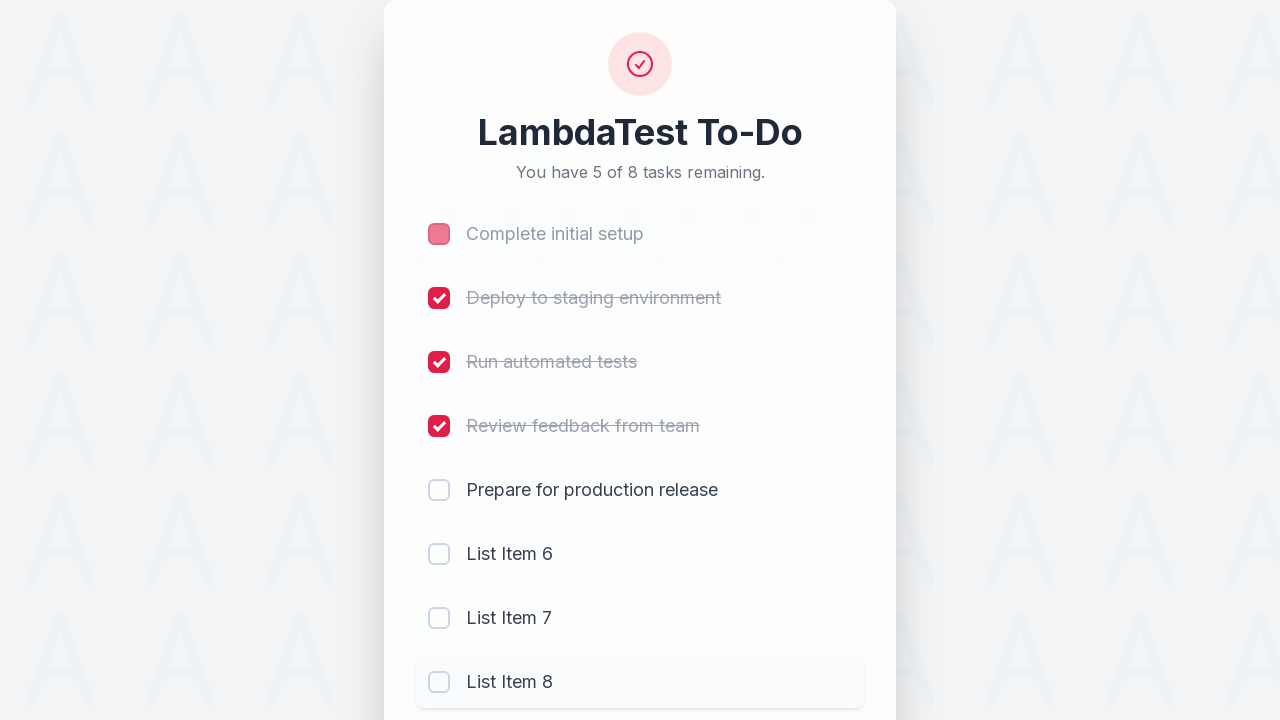

Unchecked list item 3 at (439, 362) on input[name='li3']
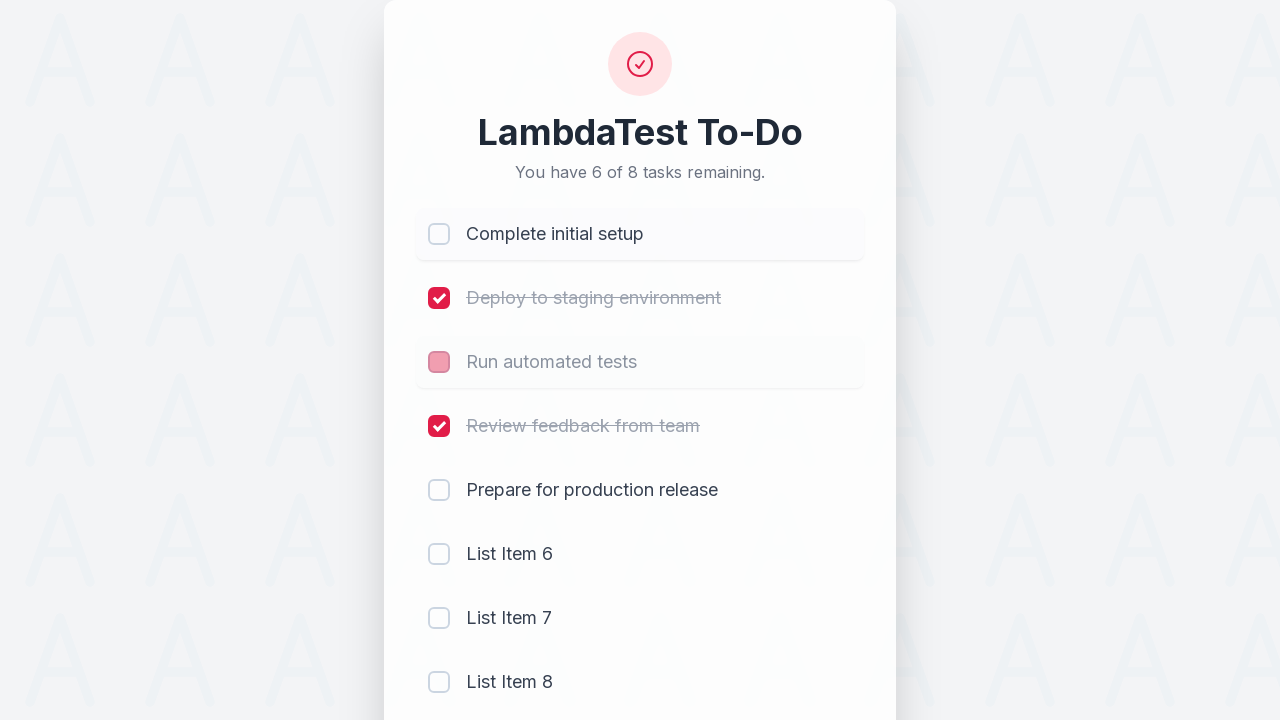

Clicked checkbox for newly added list item 7 at (439, 618) on input[name='li7']
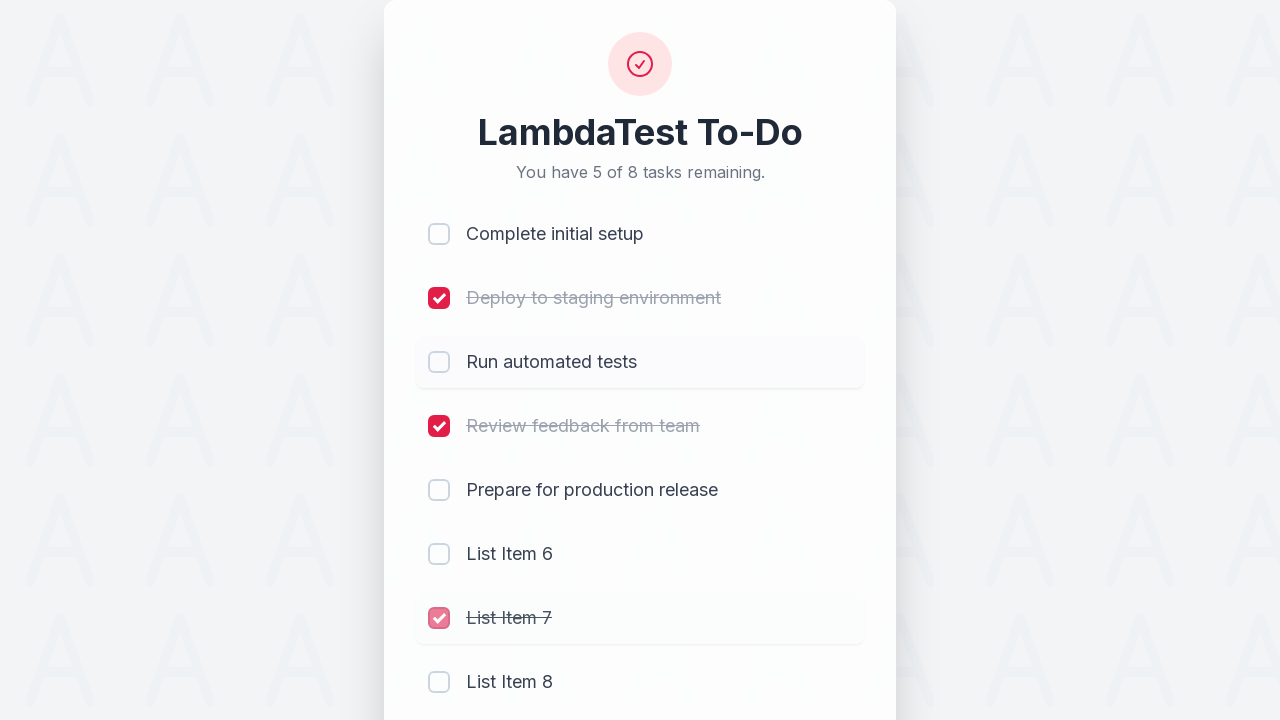

Clicked checkbox for newly added list item 8 at (439, 682) on input[name='li8']
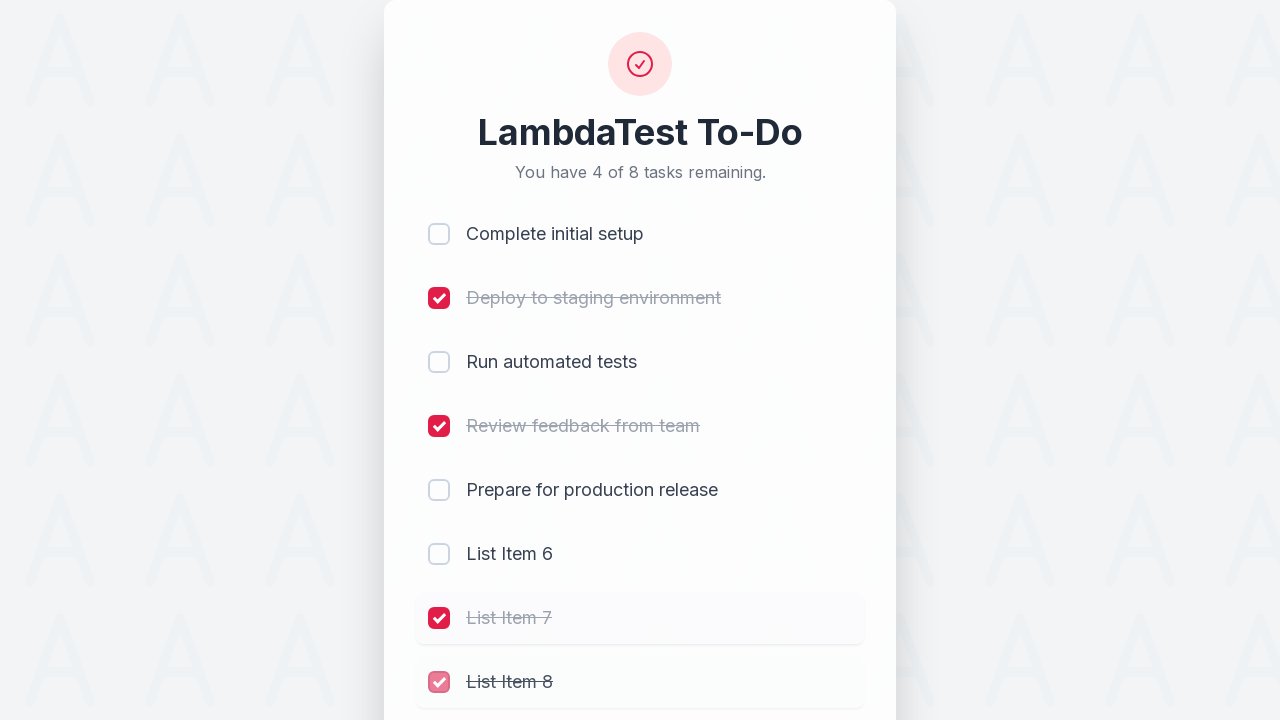

Filled todo input field with 'Get Taste of Lambda and Stick to It' on #sampletodotext
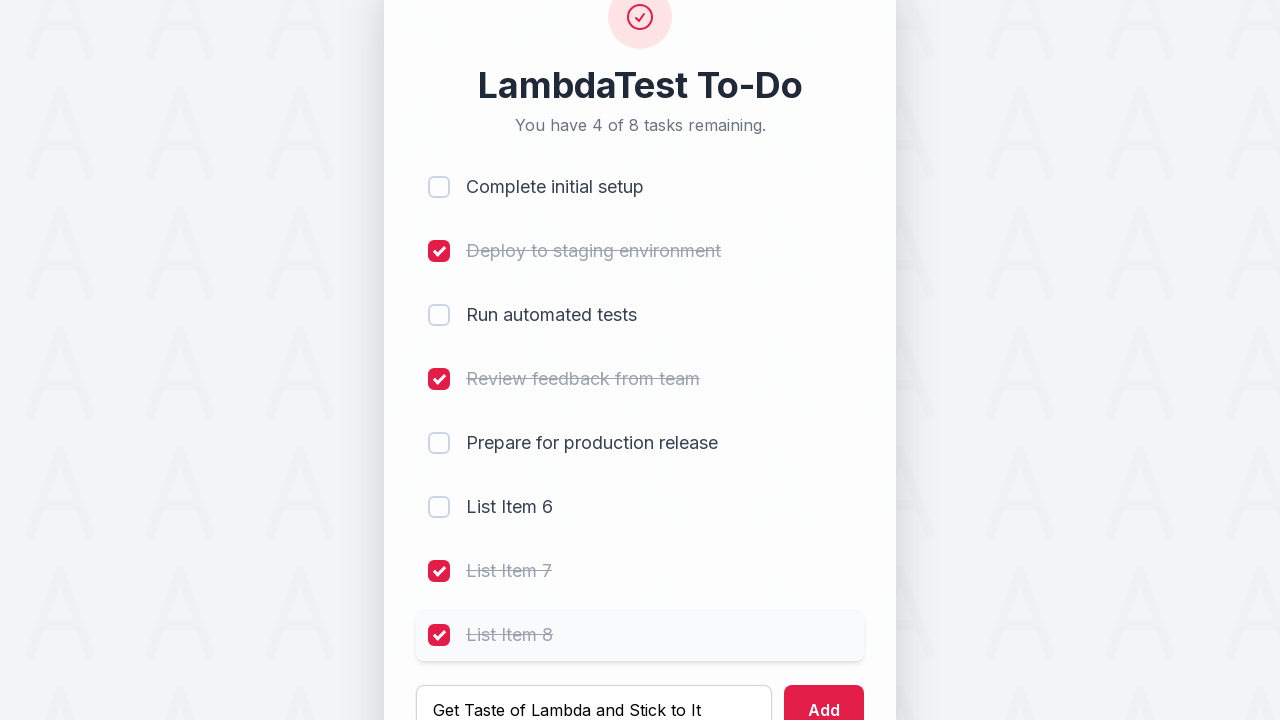

Clicked add button to create final list item at (824, 695) on #addbutton
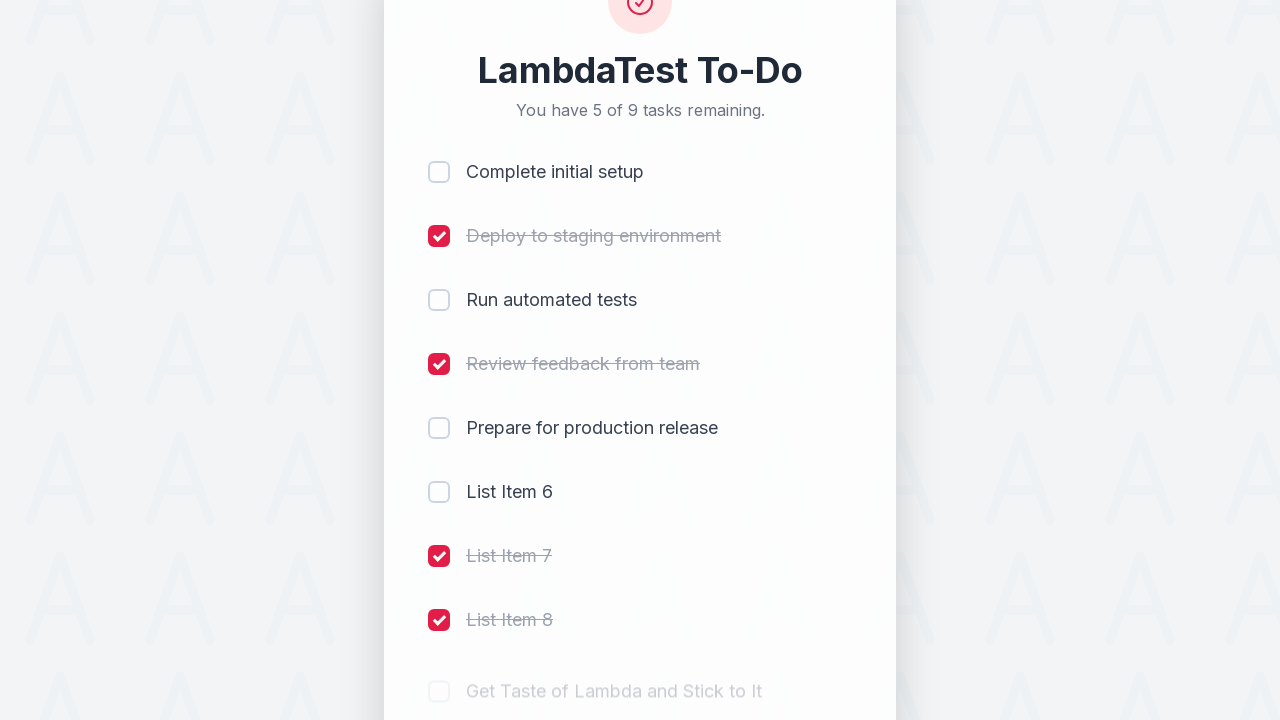

Clicked checkbox for final list item 9 at (439, 709) on input[name='li9']
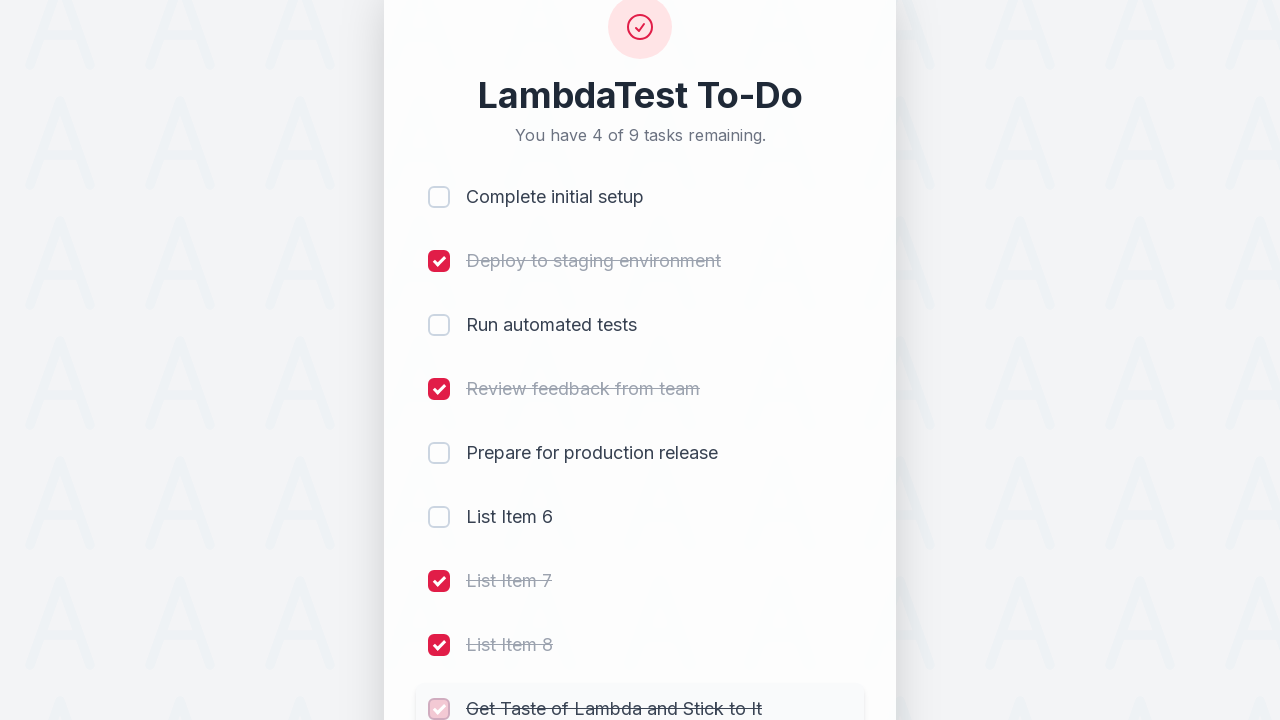

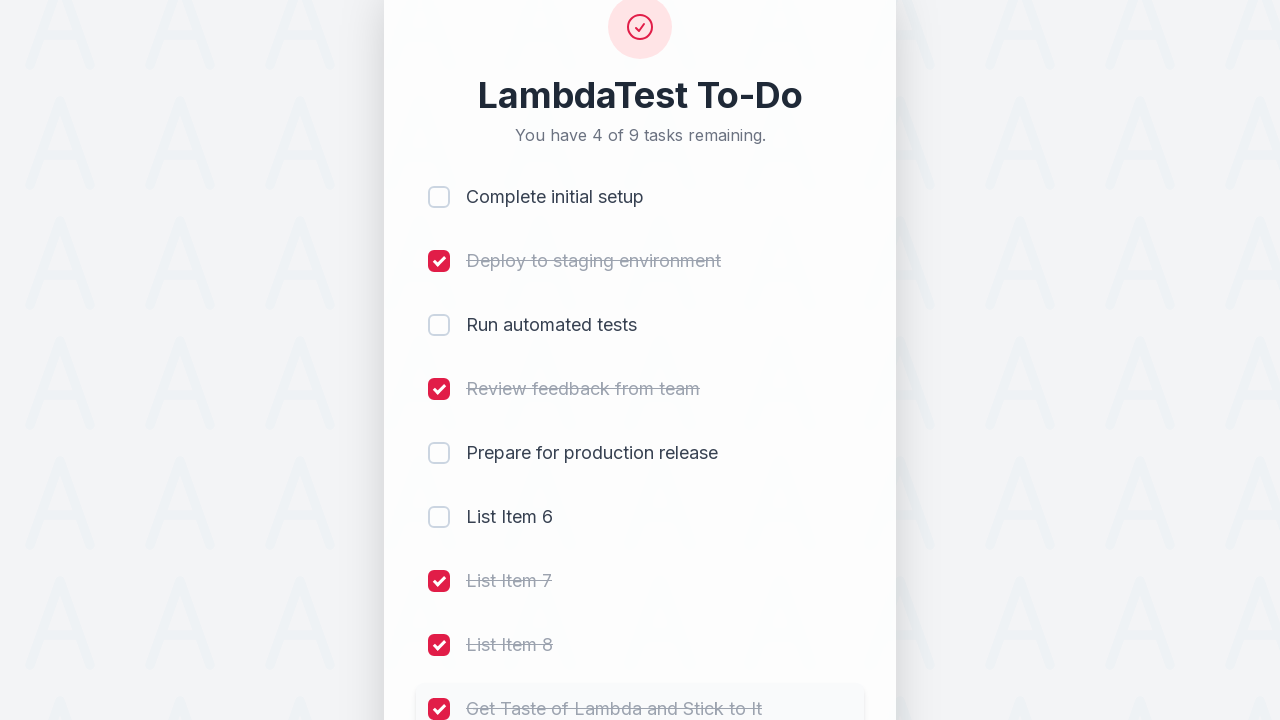